Navigates to HubSpot login page and fills in the email field using explicit waits

Starting URL: https://app.hubspot.com/login

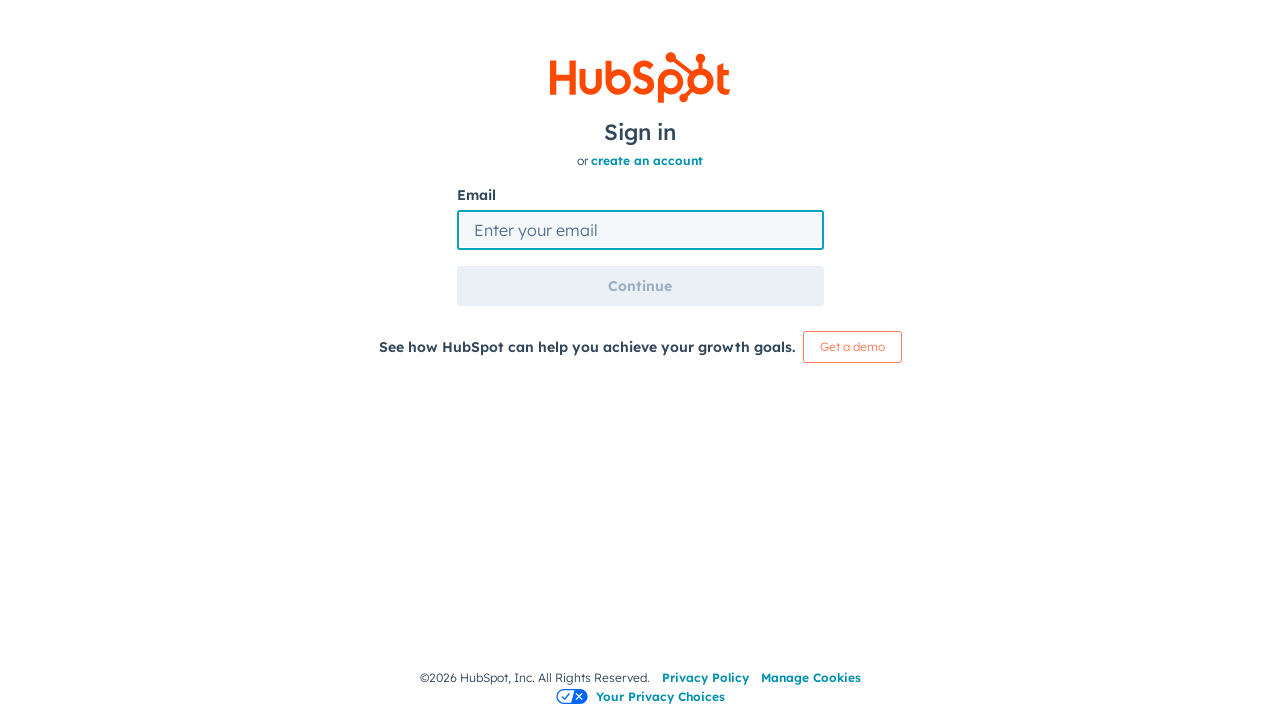

Email field became visible on HubSpot login page
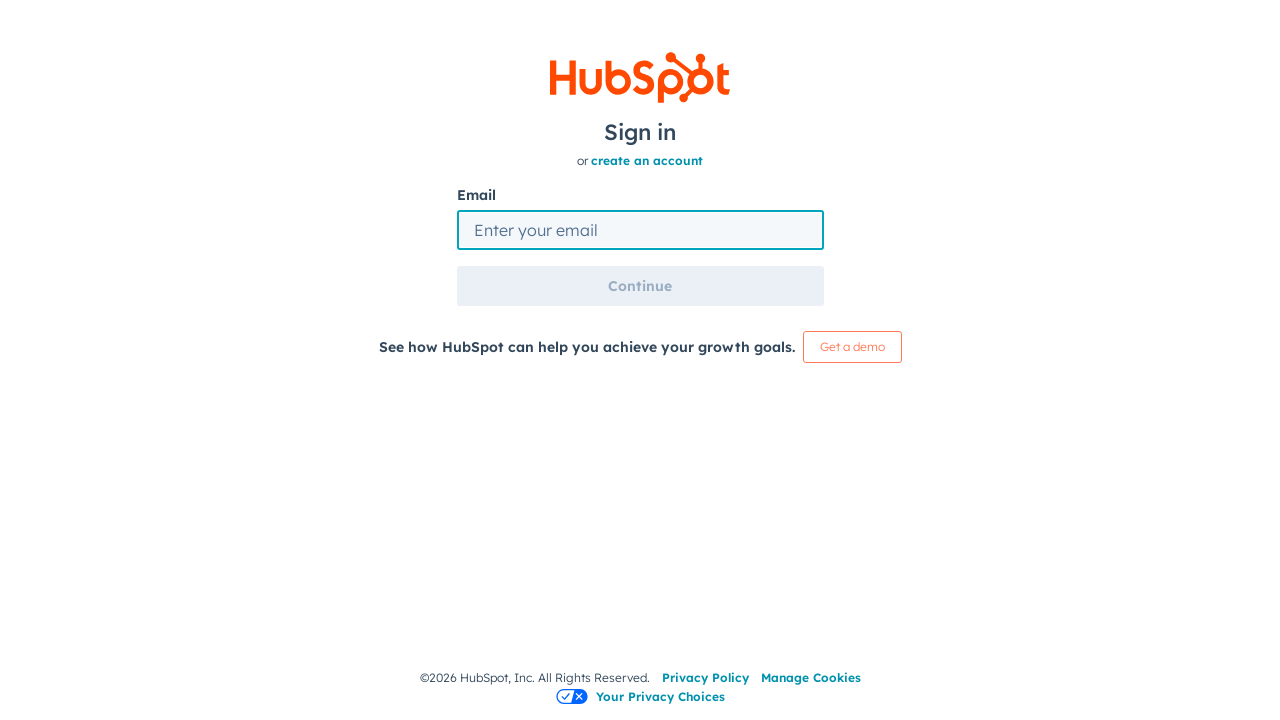

Filled email field with test@gmail.com on #username
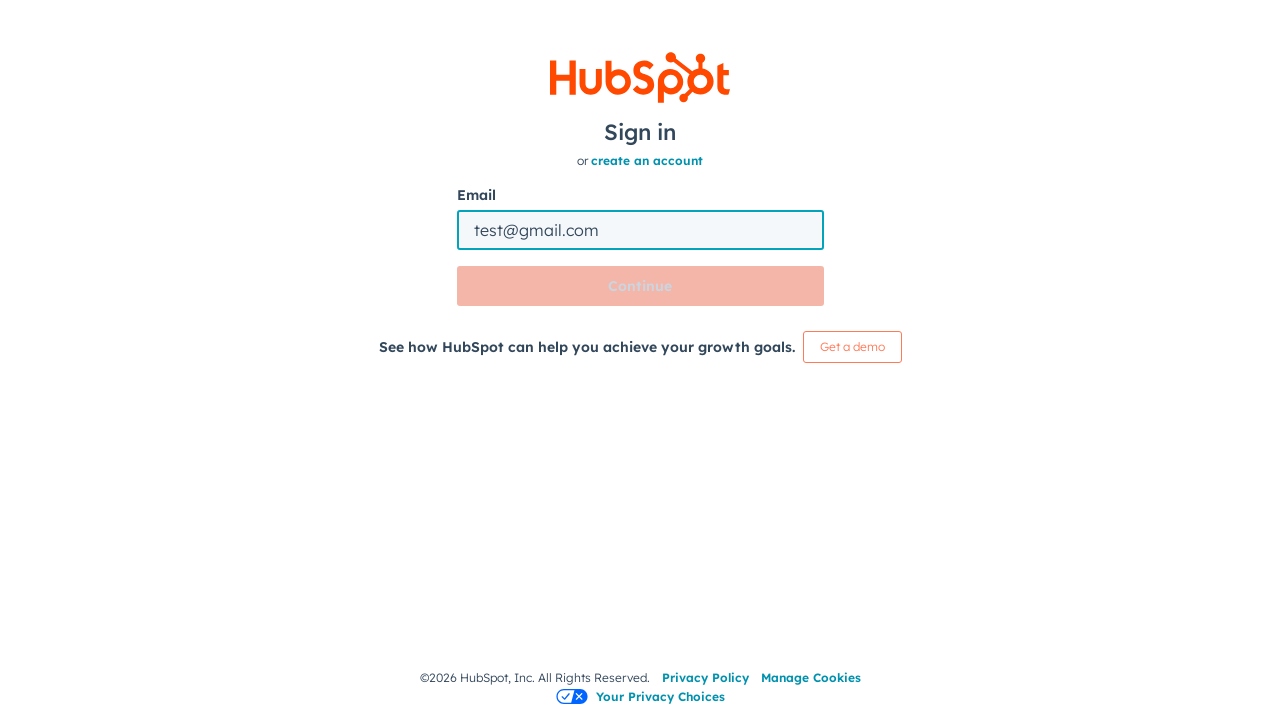

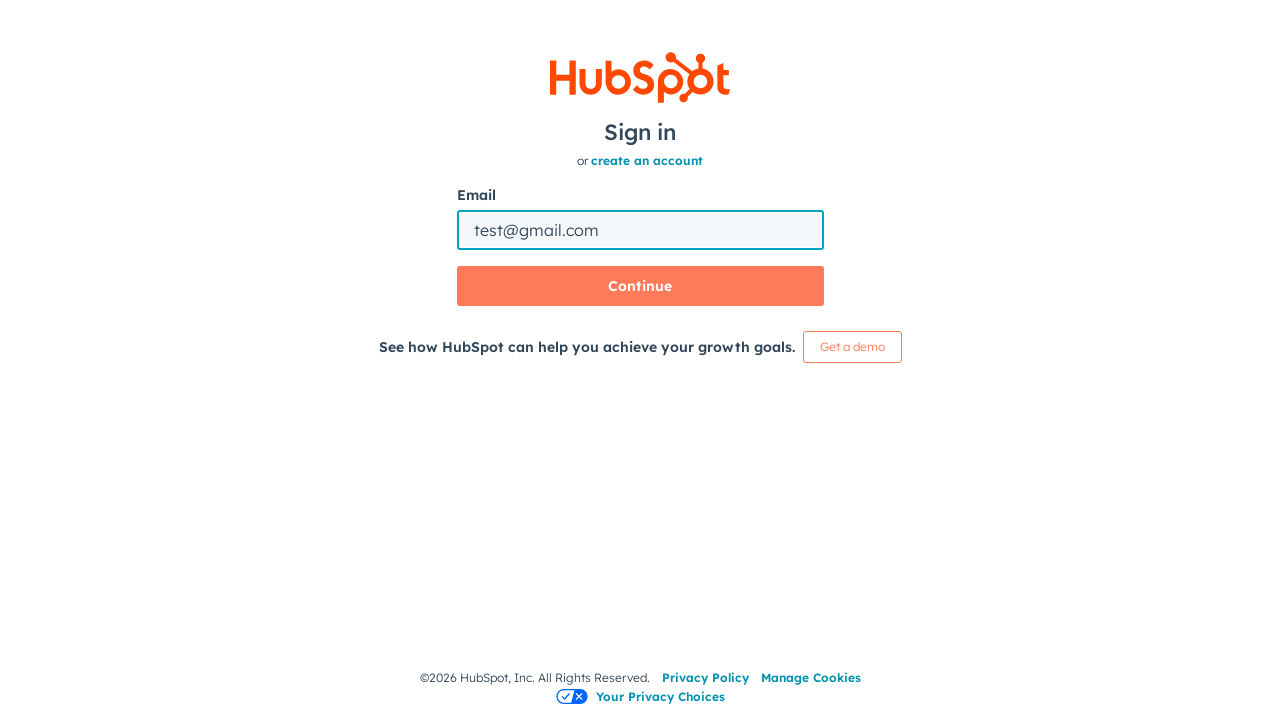